Searches for a specific GitHub repository, navigates to it, opens the Issues tab, and verifies that a specific issue number exists.

Starting URL: https://github.com

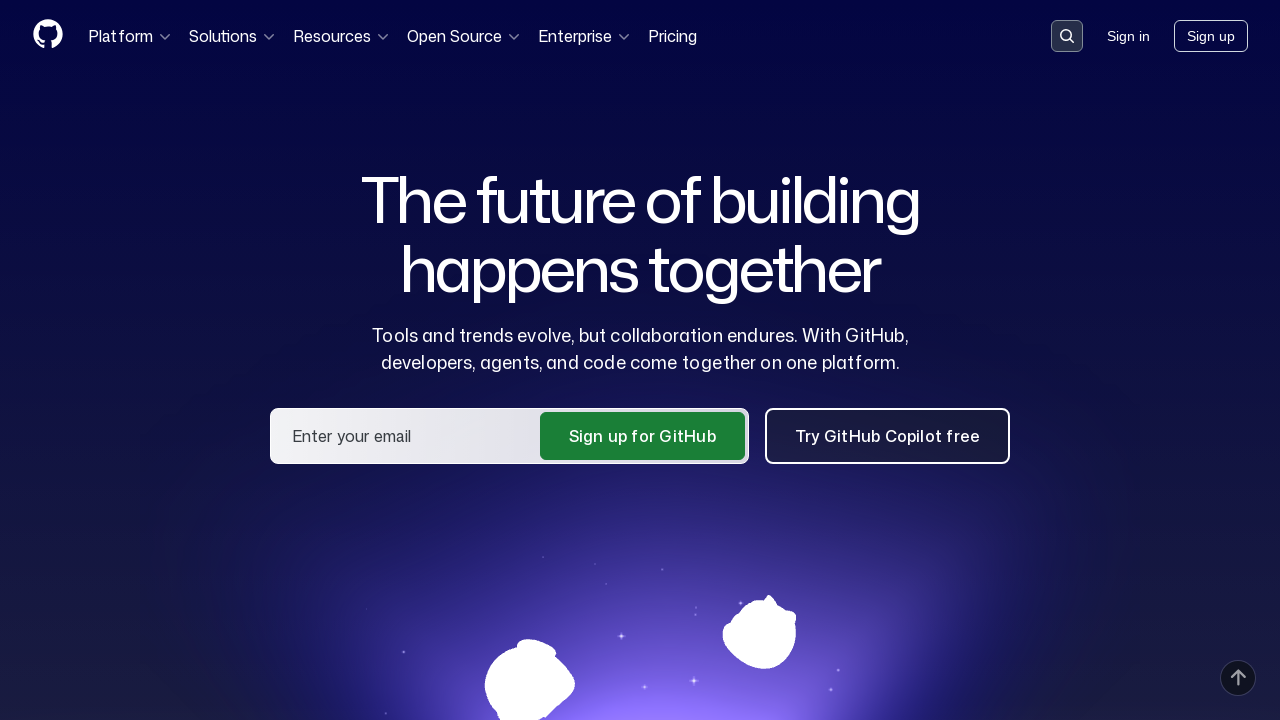

Clicked on the search input field at (1067, 36) on .search-input
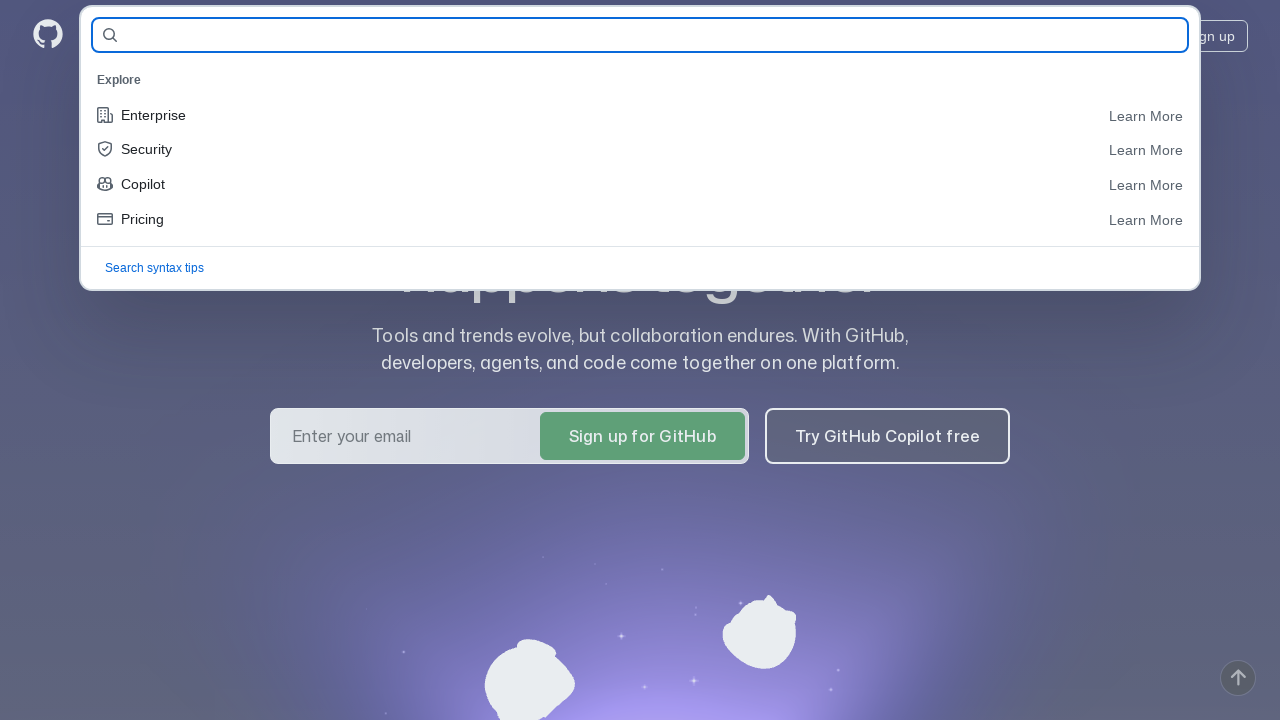

Typed repository name 'semenenkods/allure_hw_12' in search field on #query-builder-test
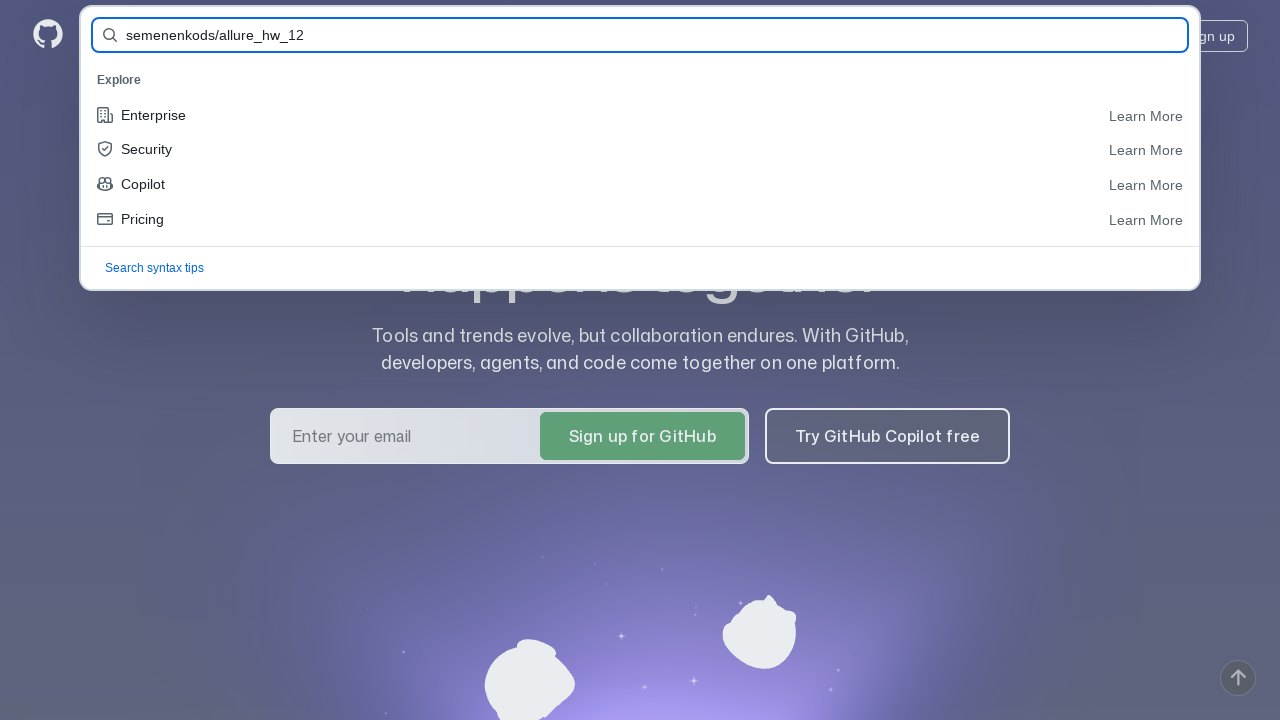

Pressed Enter to search for repository on #query-builder-test
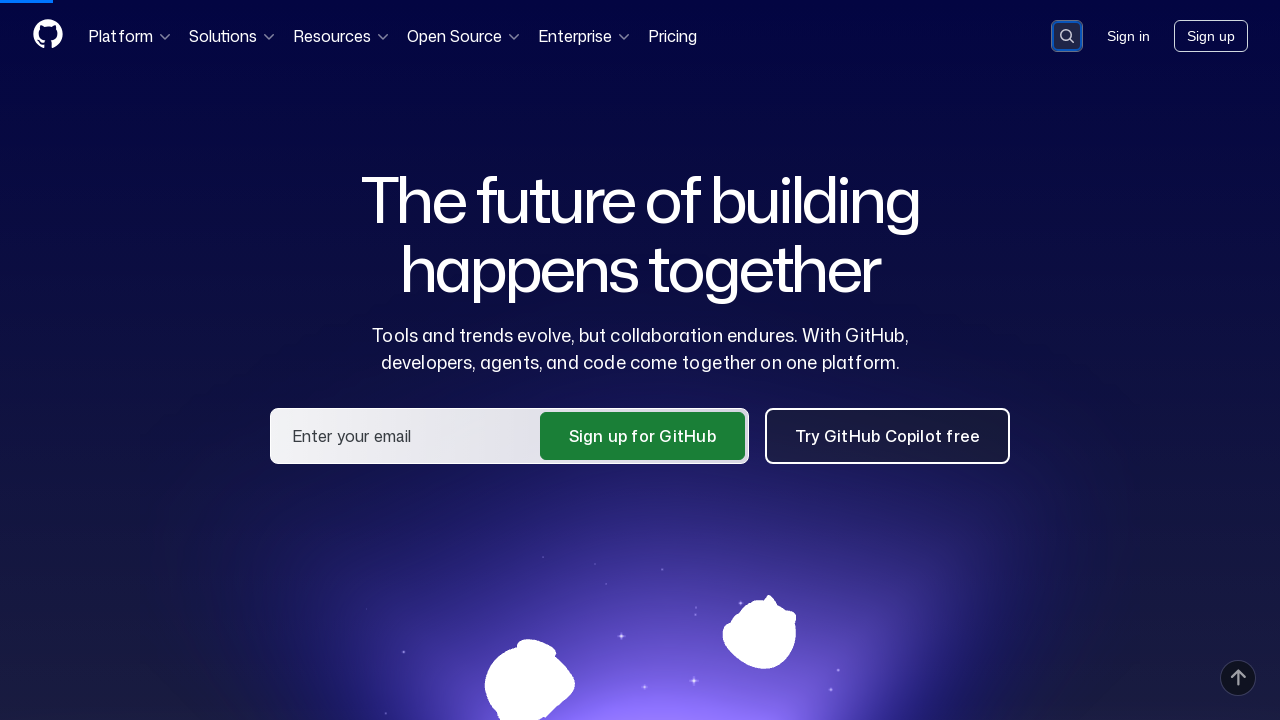

Clicked on the repository link from search results at (474, 161) on a:has-text('semenenkods/allure_hw_12')
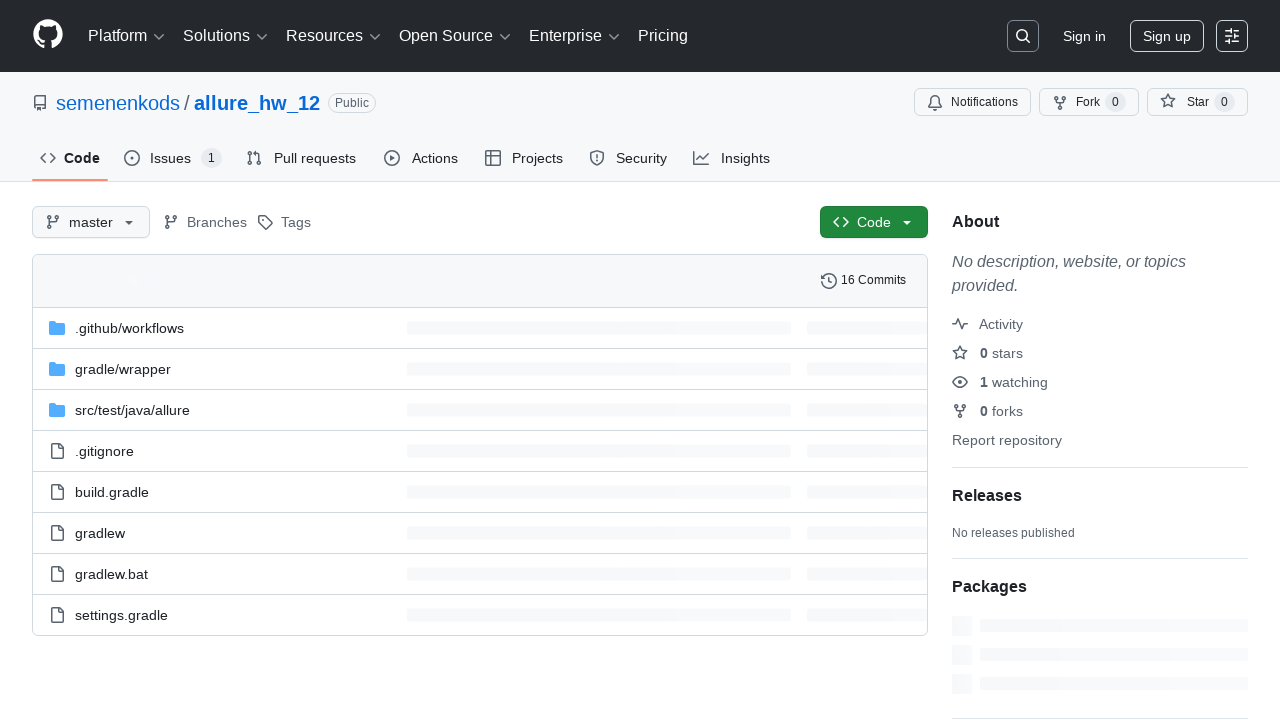

Clicked on the Issues tab at (173, 158) on #issues-tab
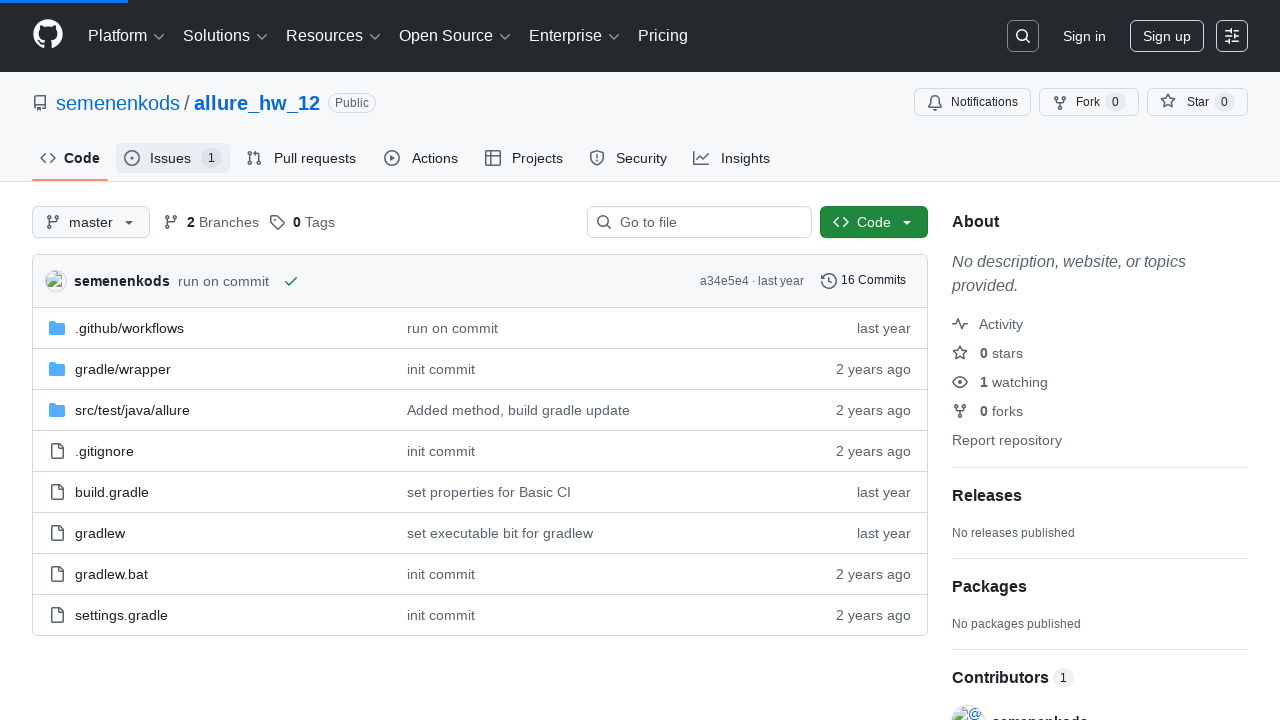

Verified that issue #1 exists
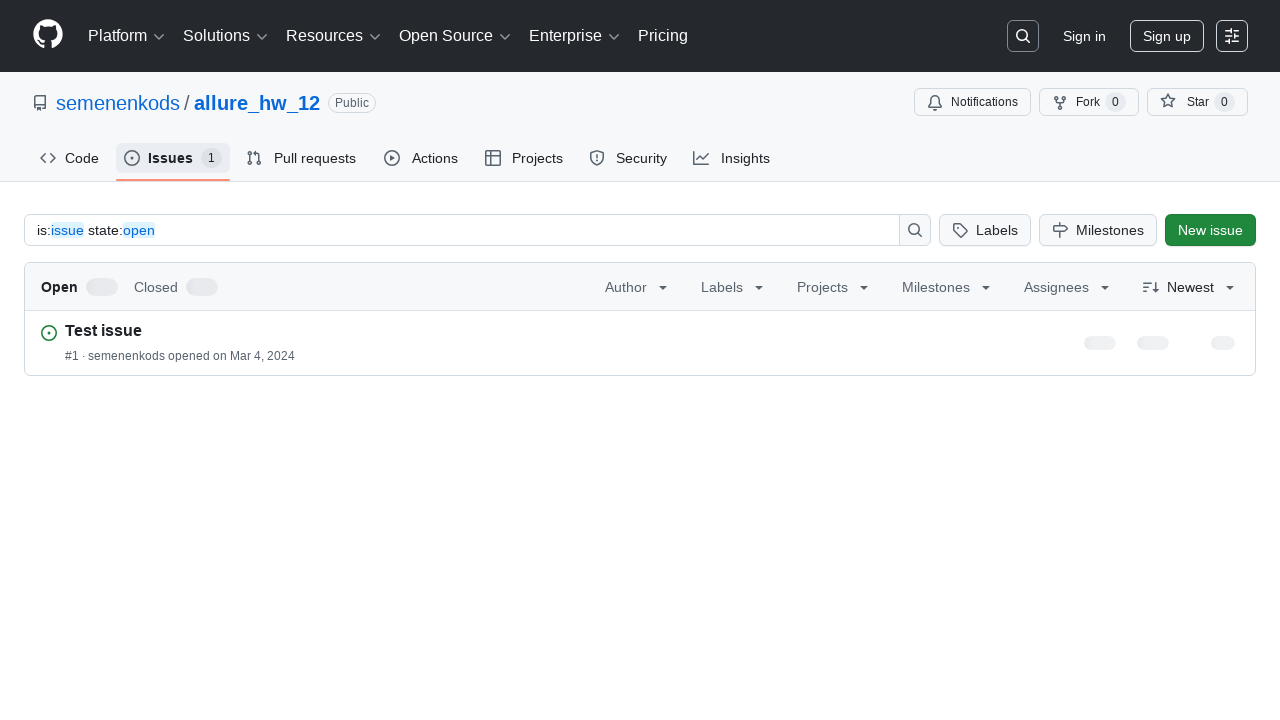

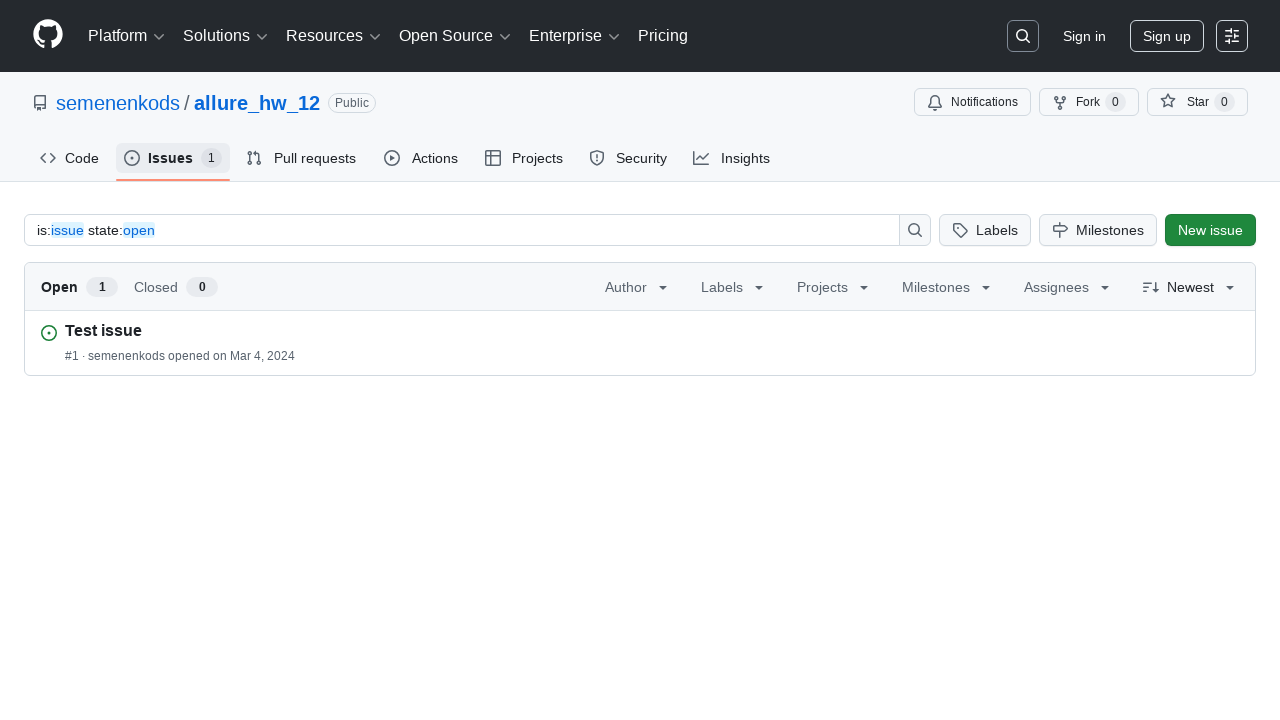